Tests the search functionality by searching for "imac" and verifying the product appears in search results

Starting URL: http://opencart.abstracta.us/

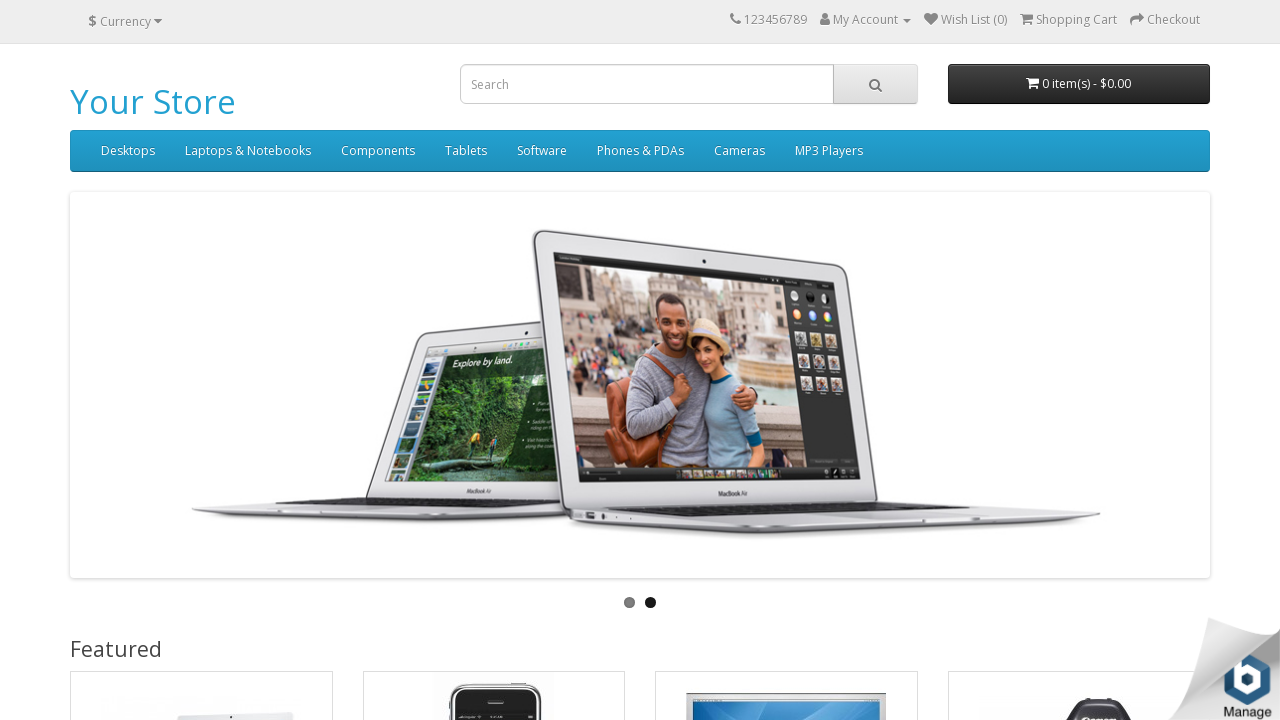

Filled search field with 'imac' on input[name='search']
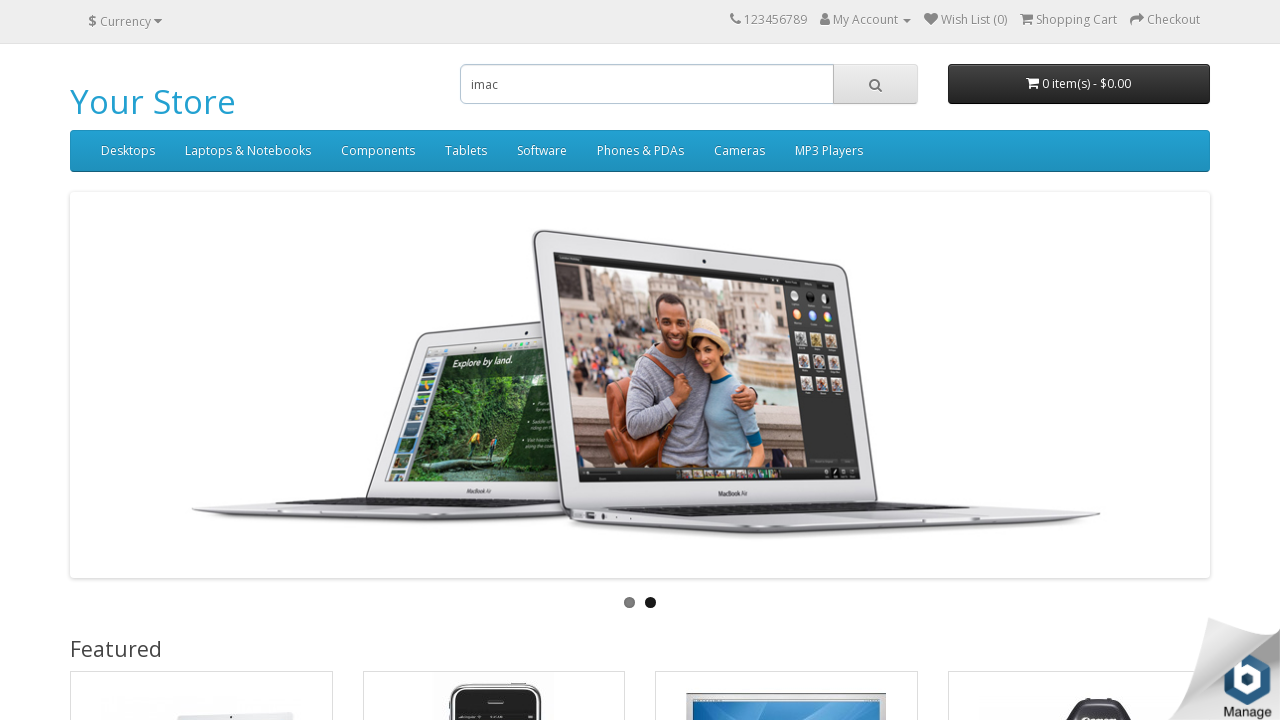

Pressed Enter to submit search for 'imac' on input[name='search']
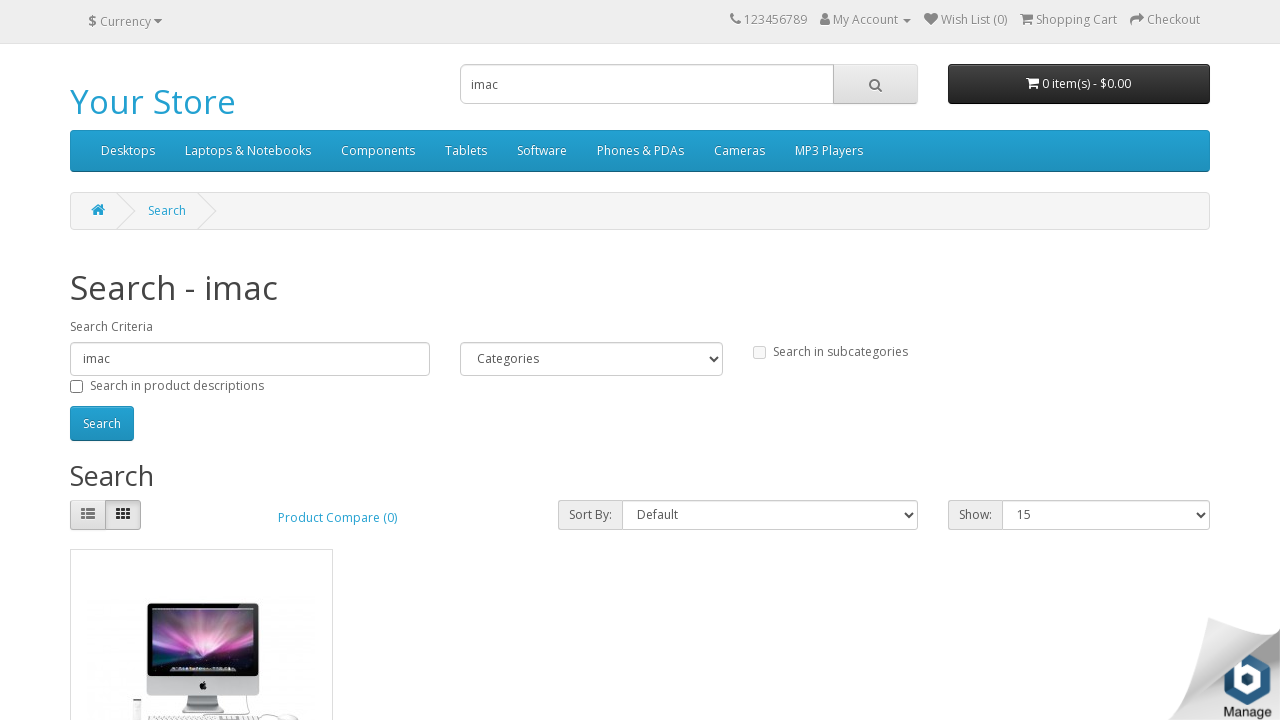

Search results loaded and product heading visible
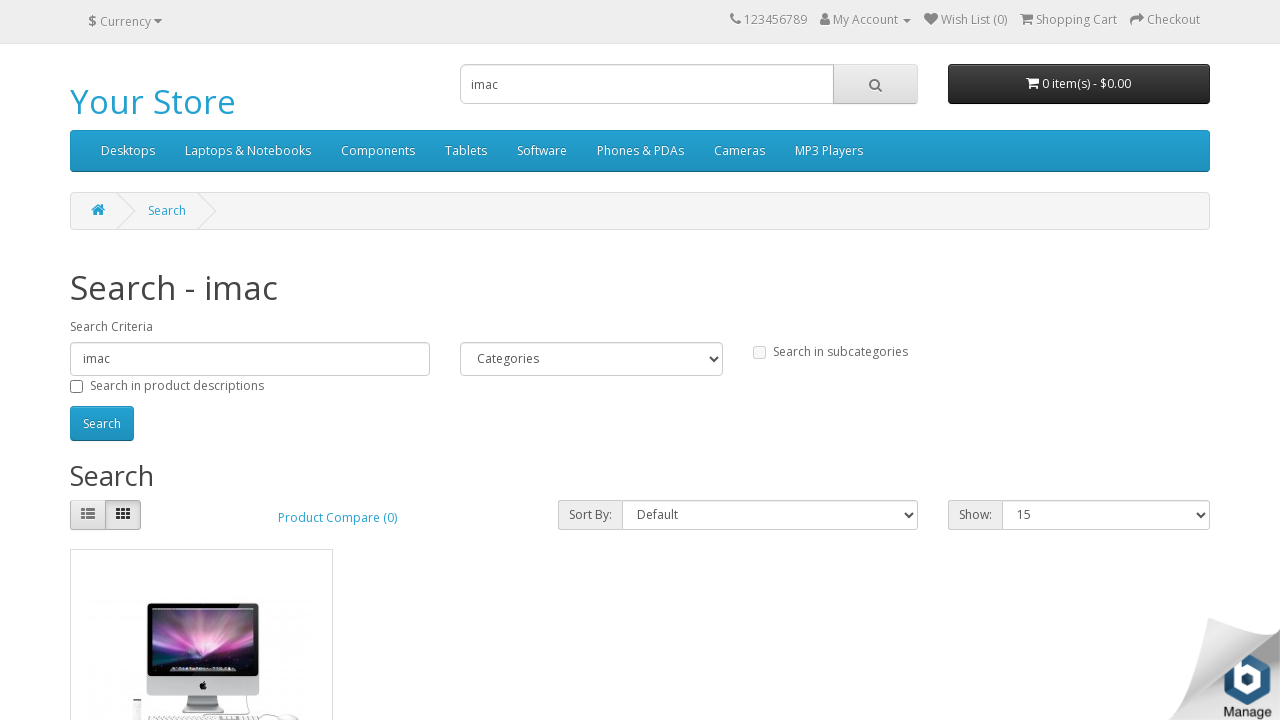

Verified that 'imac' product appears in search results
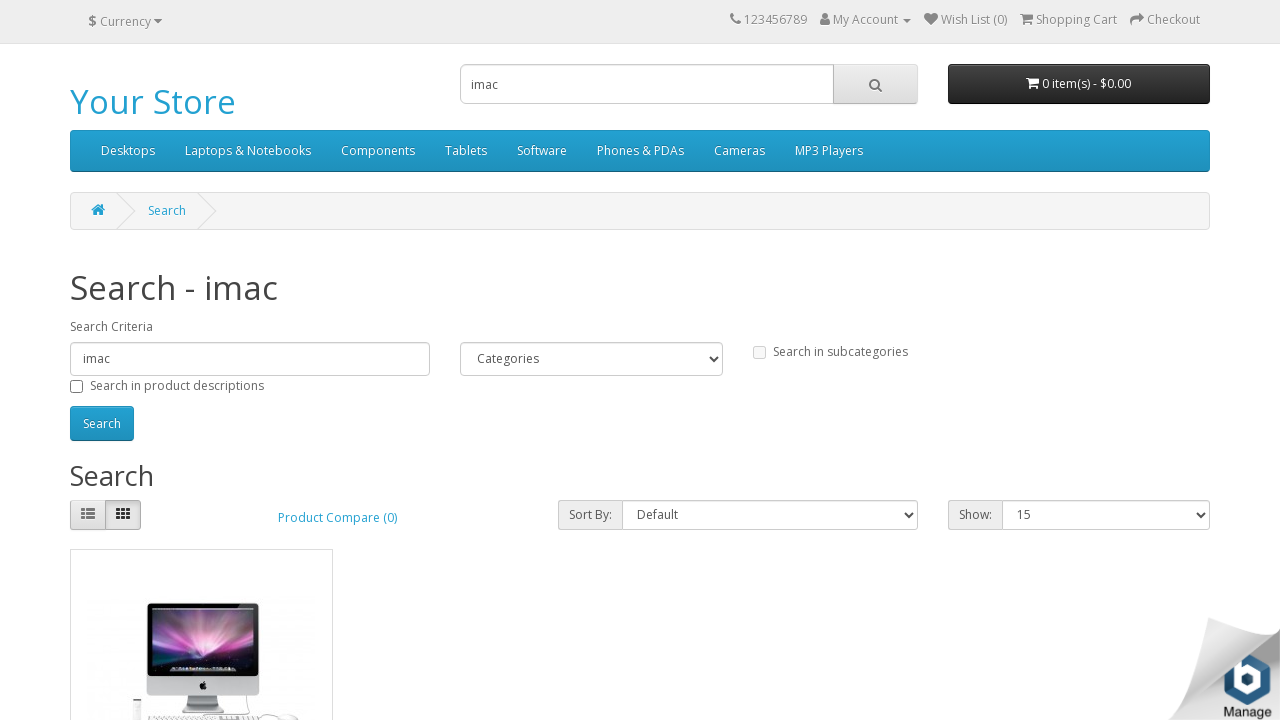

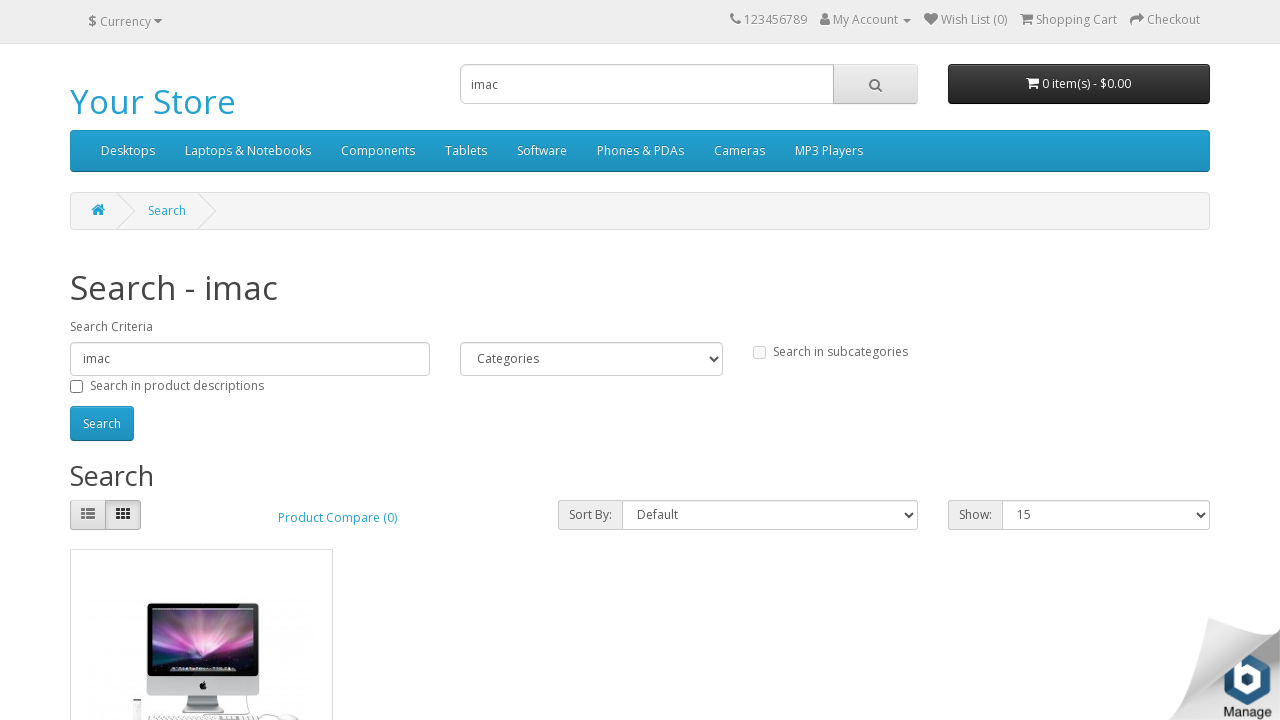